Tests that browser back button works correctly with filter navigation

Starting URL: https://demo.playwright.dev/todomvc

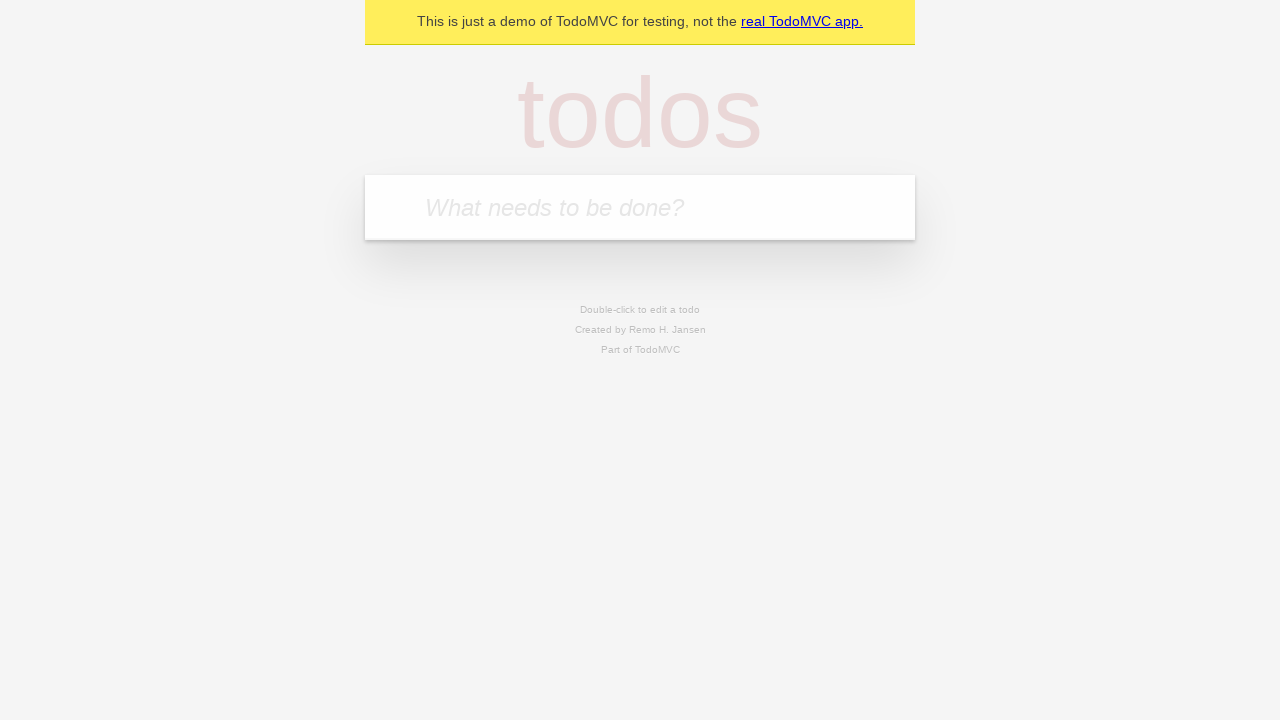

Filled new todo input with 'buy some cheese' on .new-todo
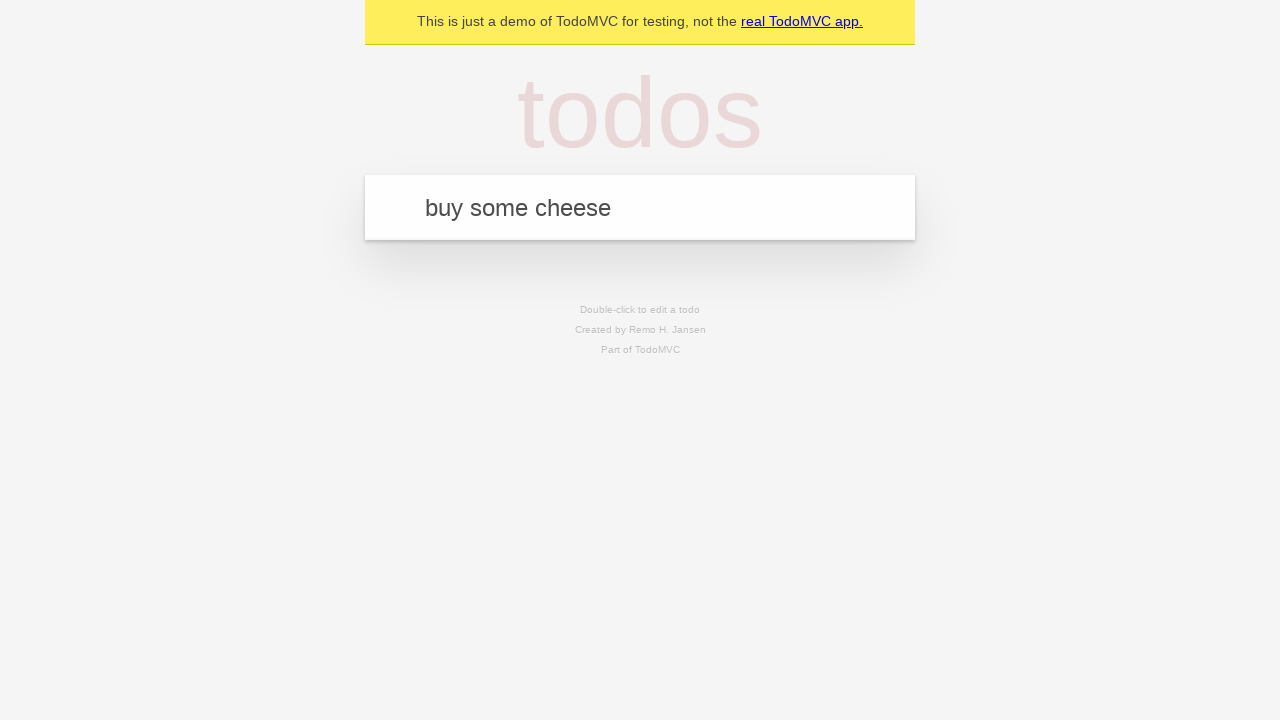

Pressed Enter to create first todo on .new-todo
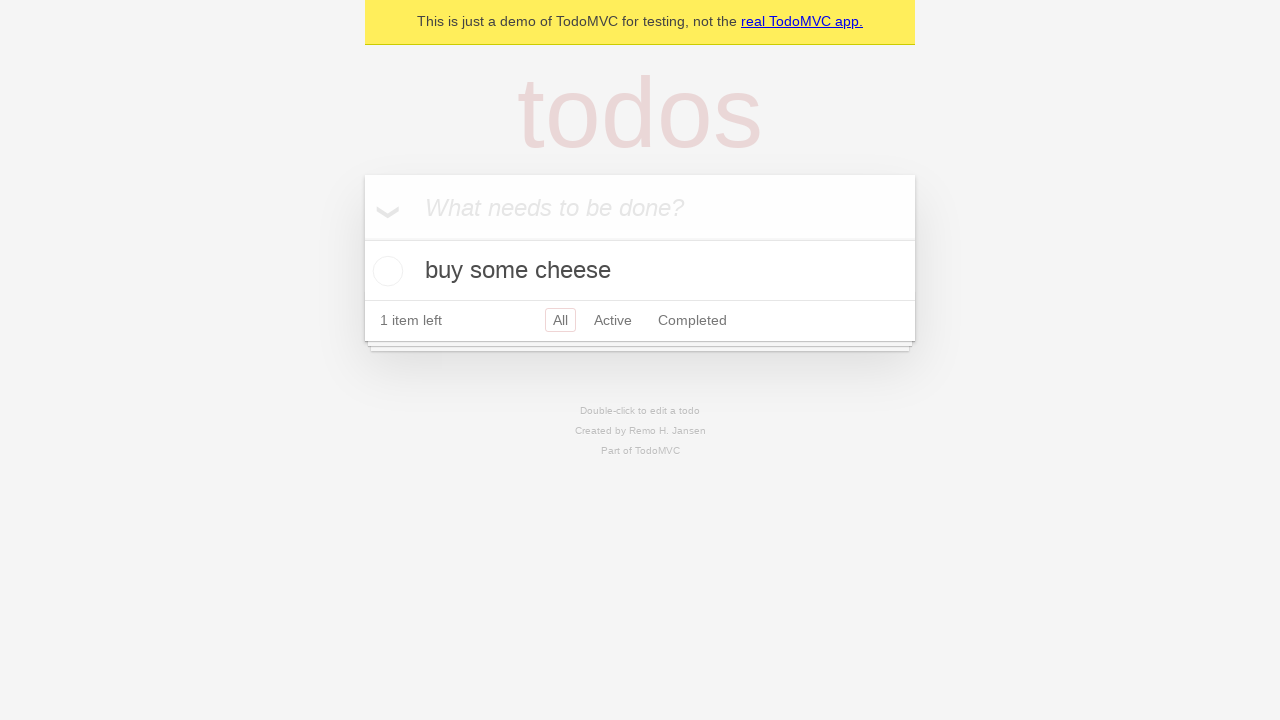

Filled new todo input with 'feed the cat' on .new-todo
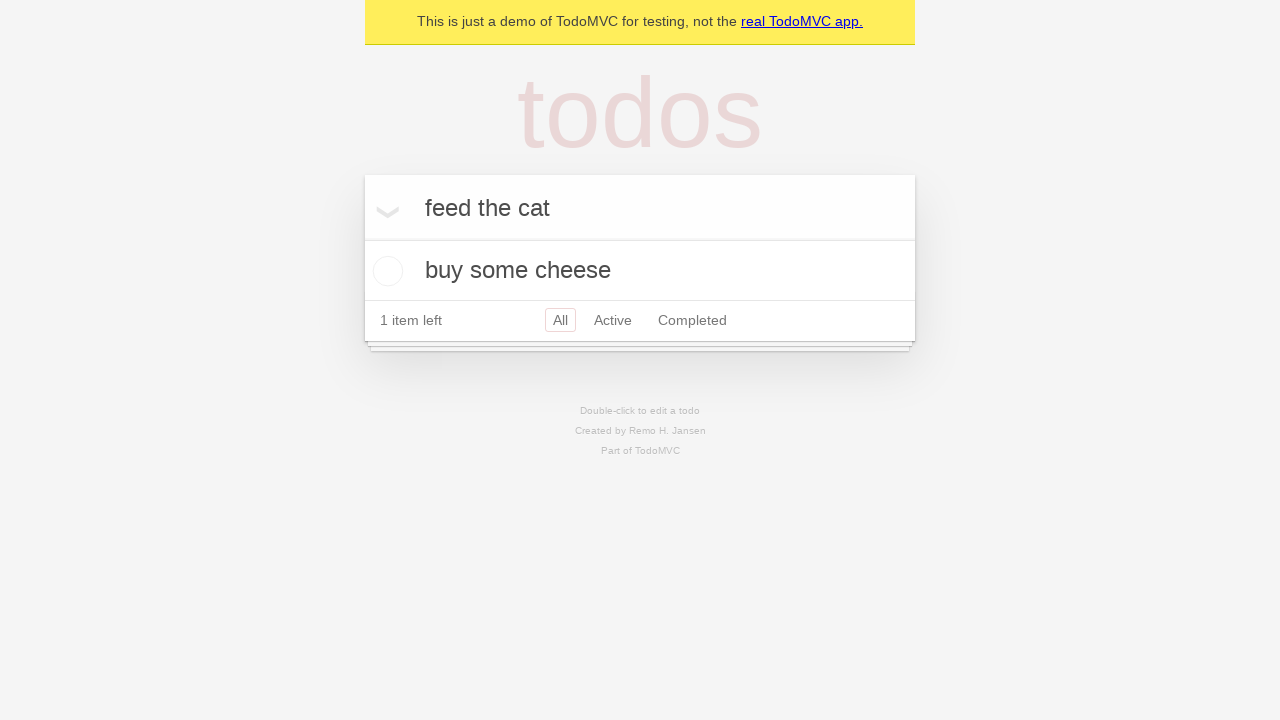

Pressed Enter to create second todo on .new-todo
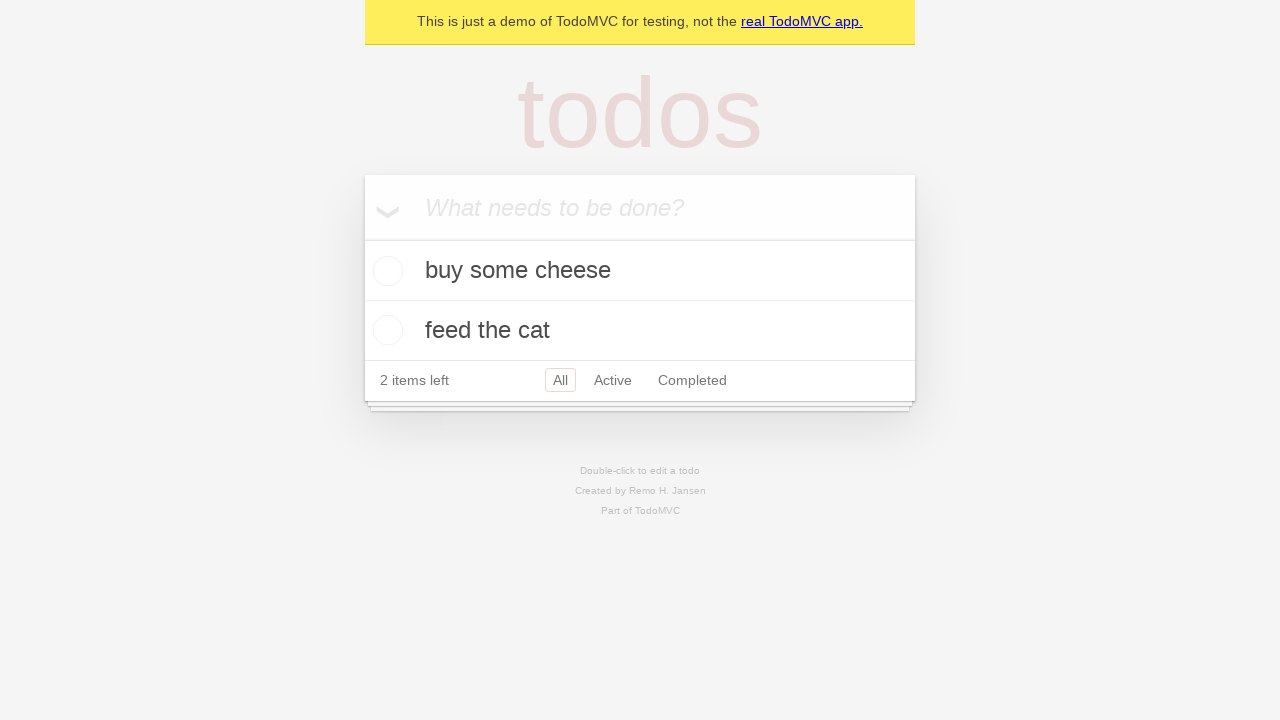

Filled new todo input with 'book a doctors appointment' on .new-todo
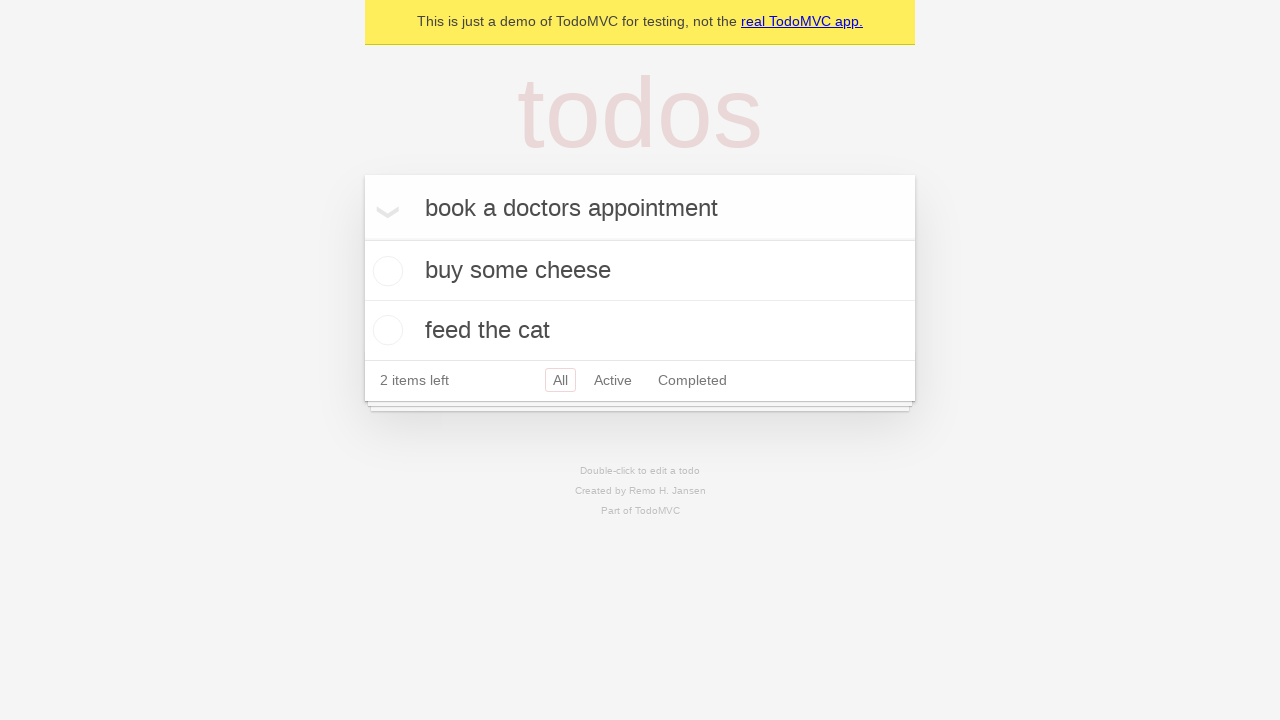

Pressed Enter to create third todo on .new-todo
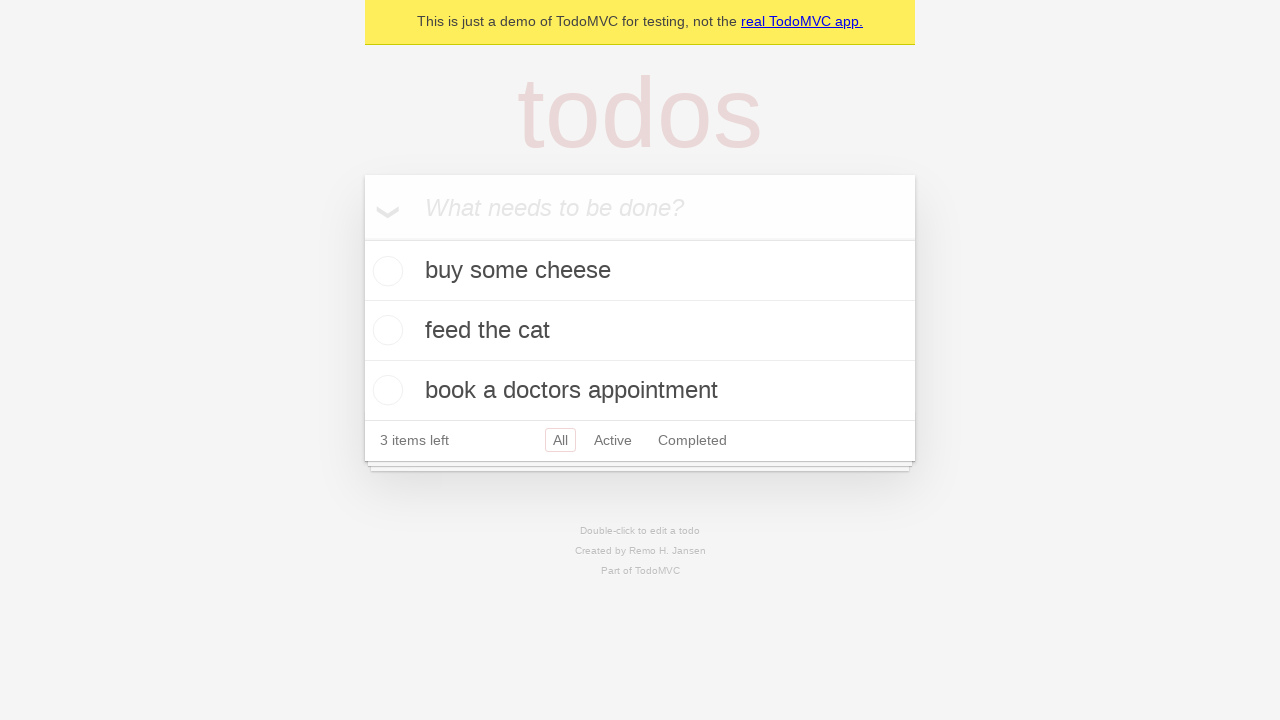

Checked the second todo item at (385, 330) on .todo-list li .toggle >> nth=1
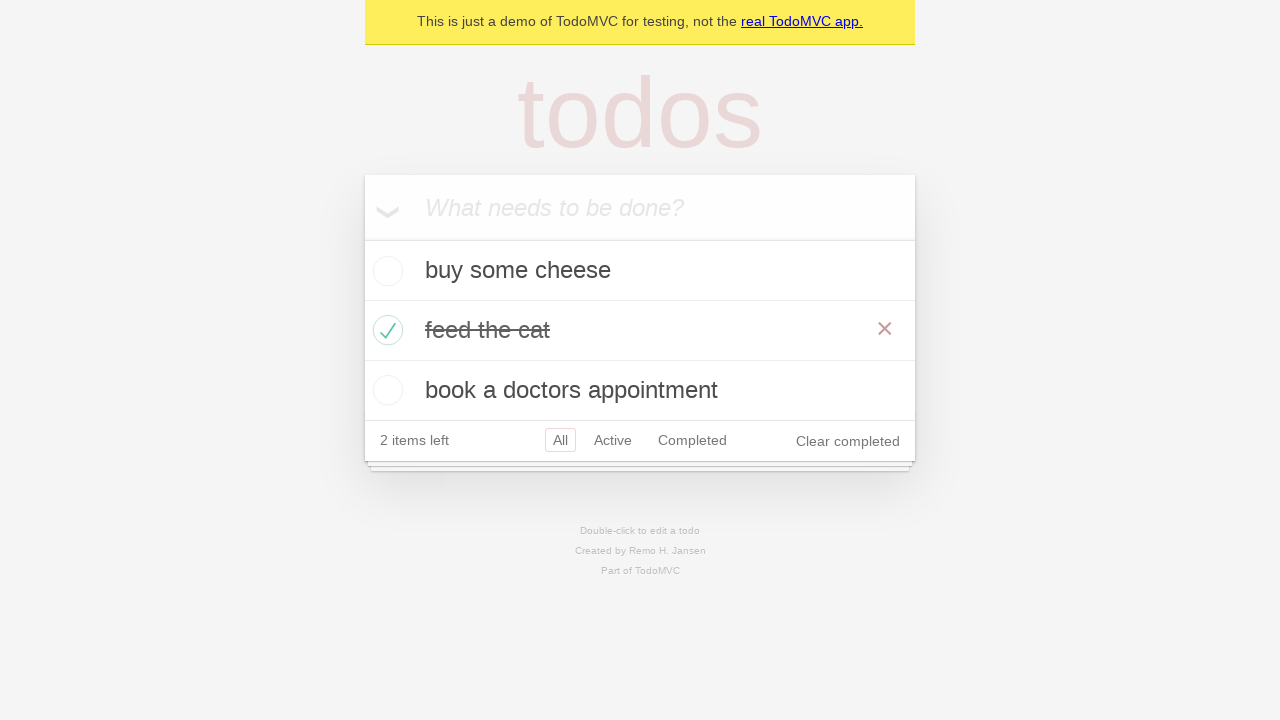

Clicked All filter at (560, 440) on .filters >> text=All
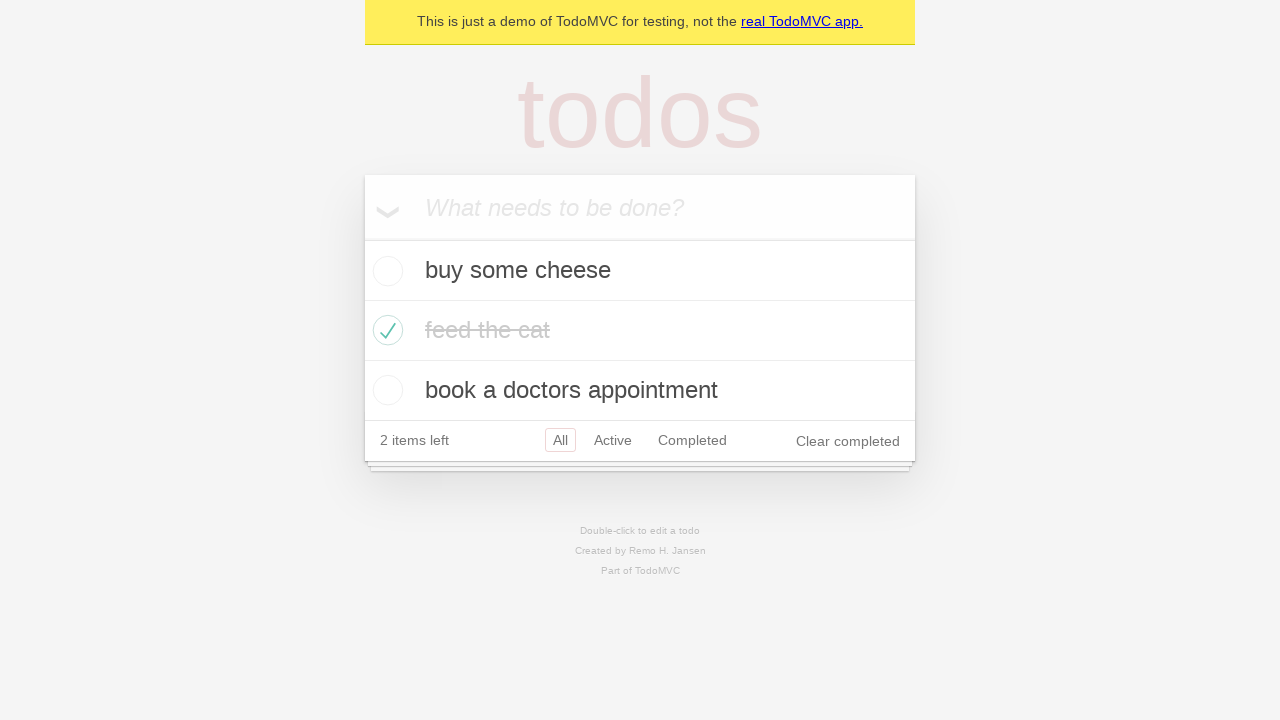

Clicked Active filter at (613, 440) on .filters >> text=Active
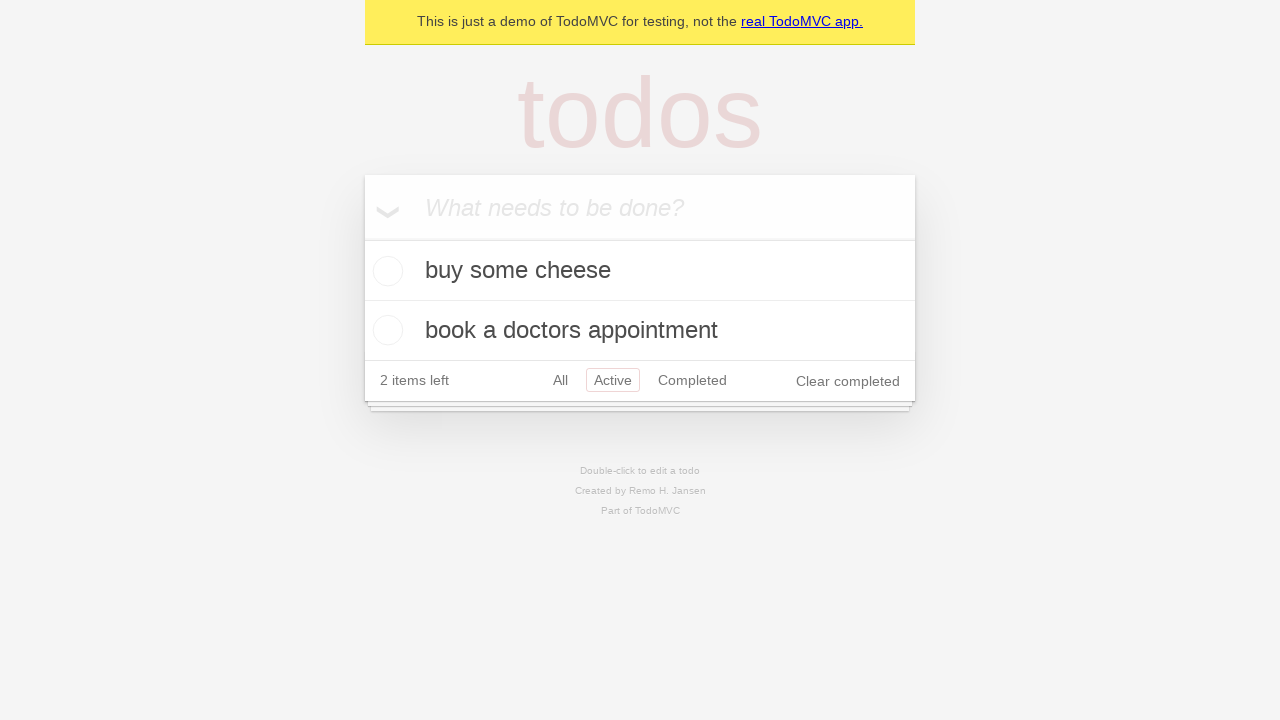

Clicked Completed filter at (692, 380) on .filters >> text=Completed
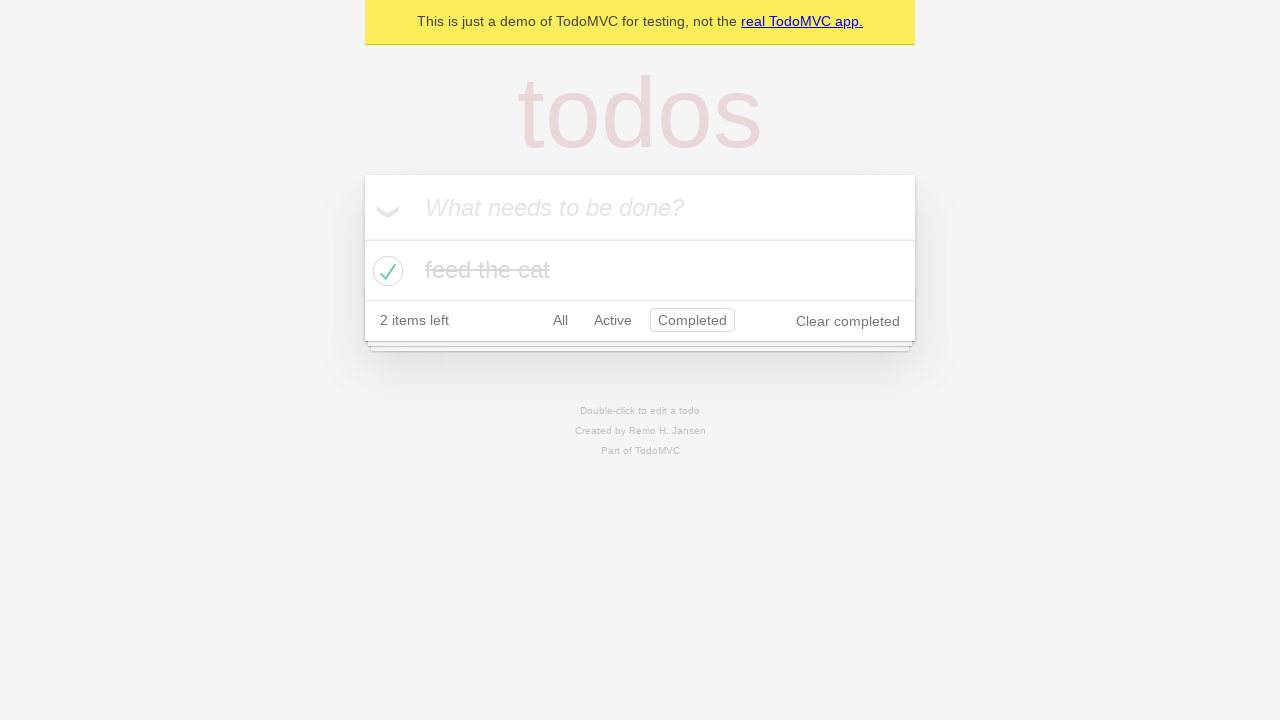

Navigated back to Active filter view
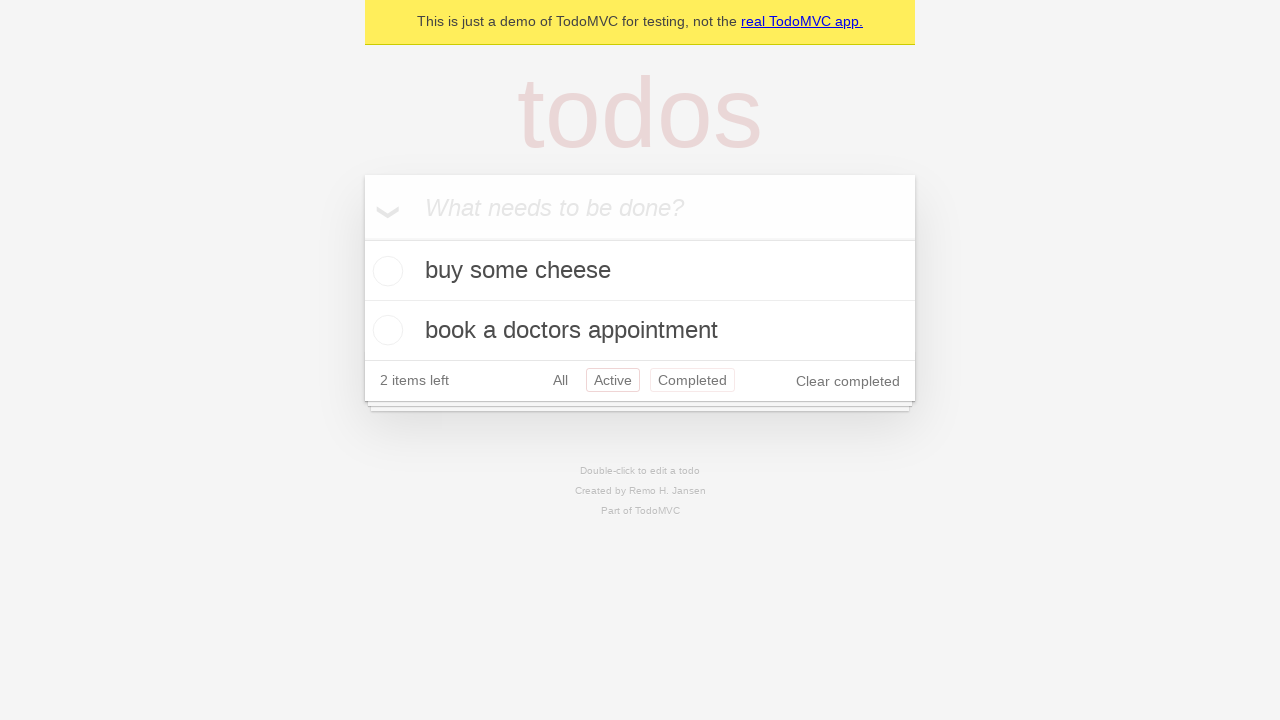

Navigated back to All filter view
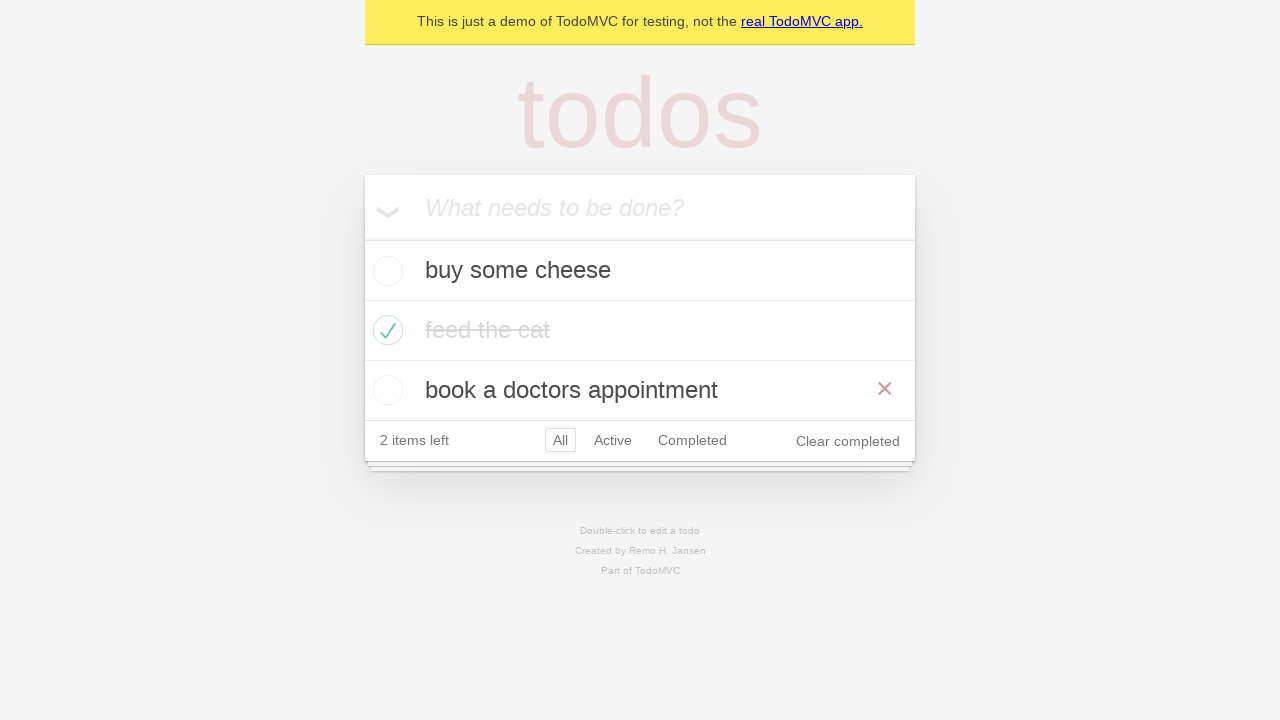

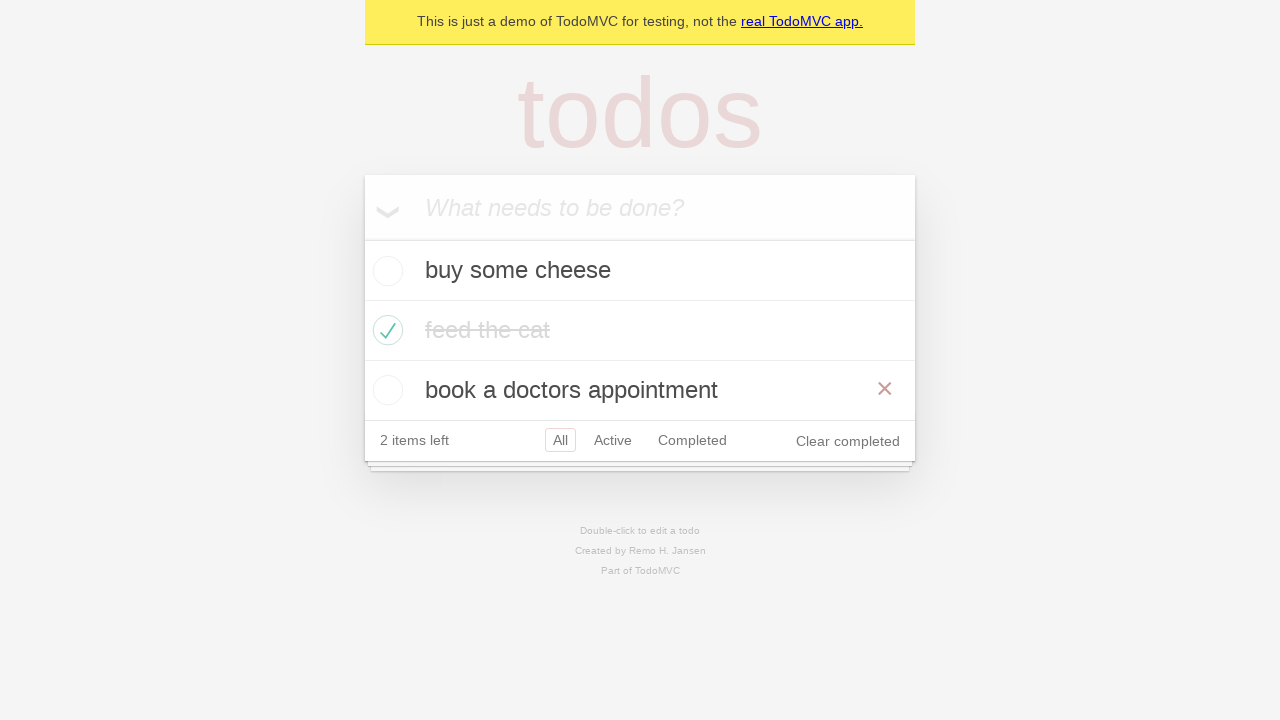